Tests JavaScript prompt dialog by clicking the JS Prompt button, entering text, accepting it, and verifying the entered text in the result

Starting URL: https://the-internet.herokuapp.com/javascript_alerts

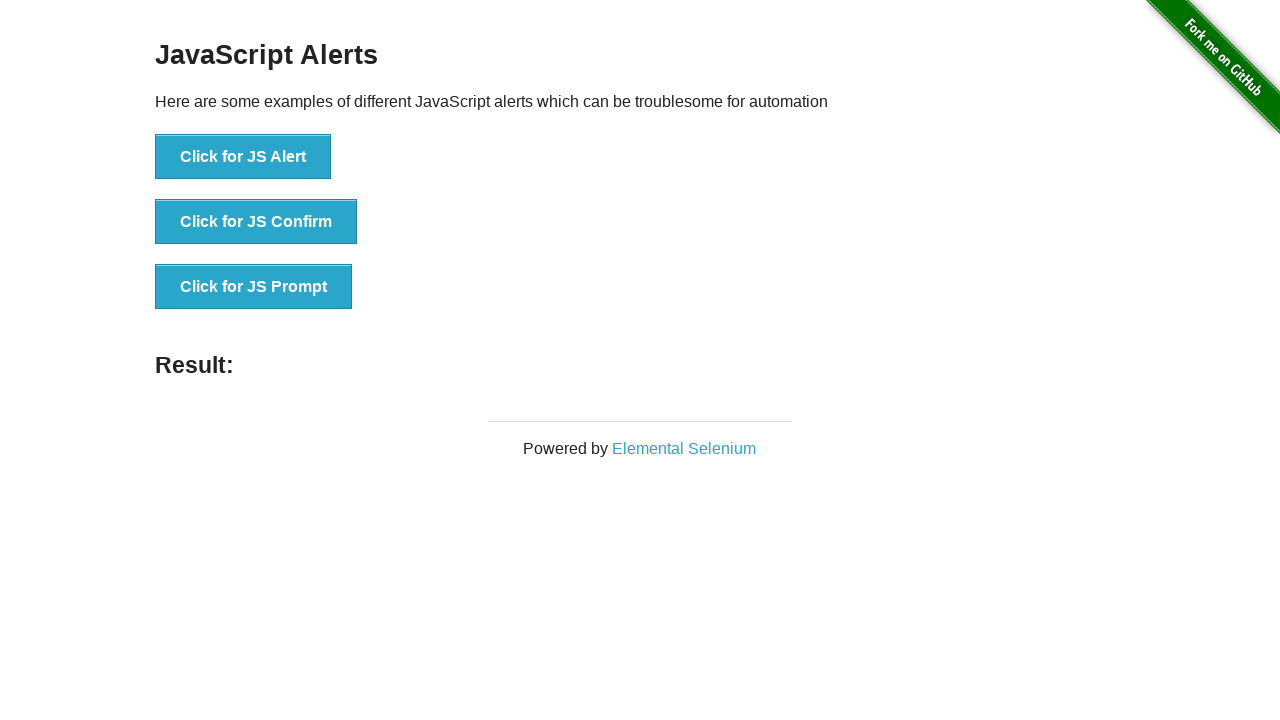

Set up dialog handler to accept prompt with text 'Test'
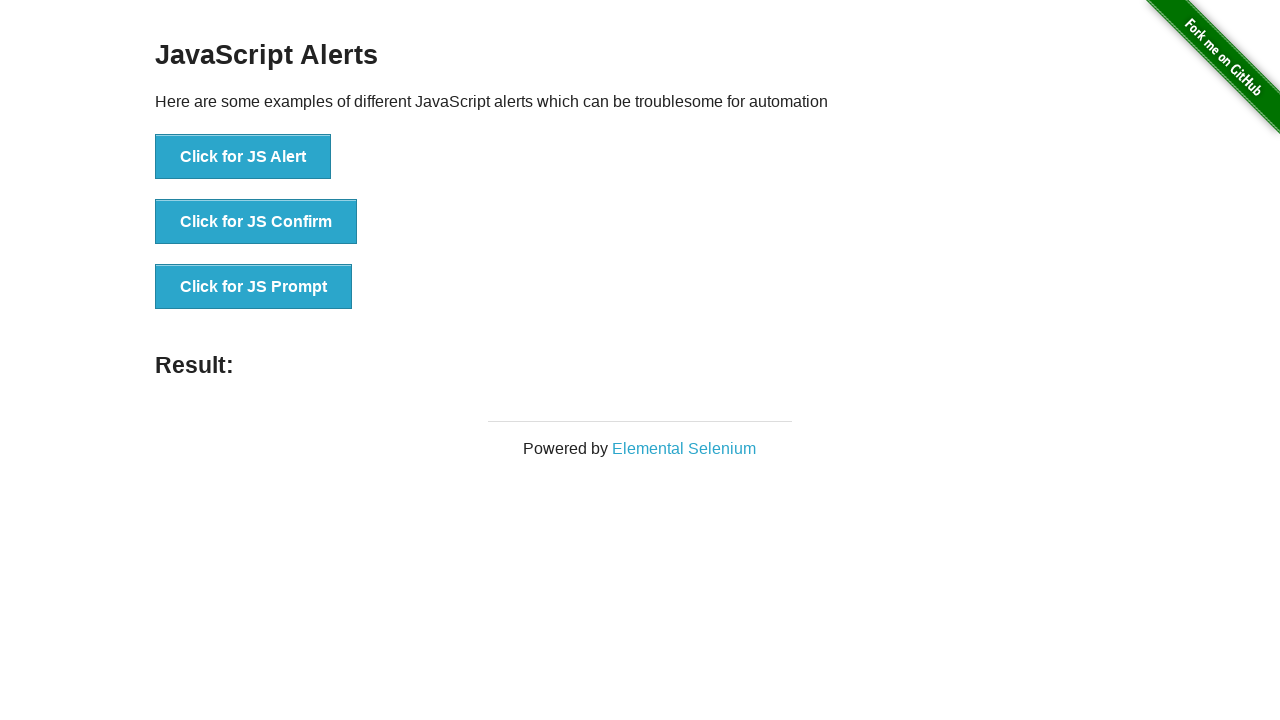

Clicked the JS Prompt button at (254, 287) on xpath=//button[@onclick='jsPrompt()']
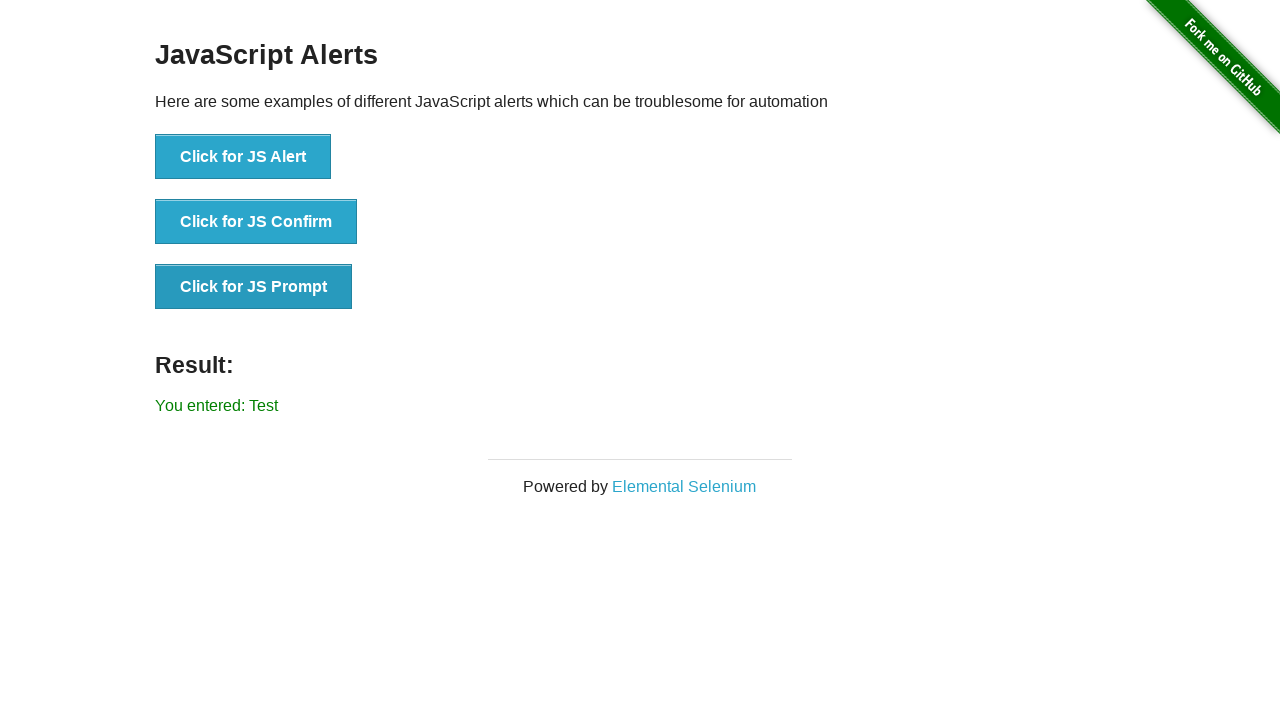

Result message element loaded after accepting prompt
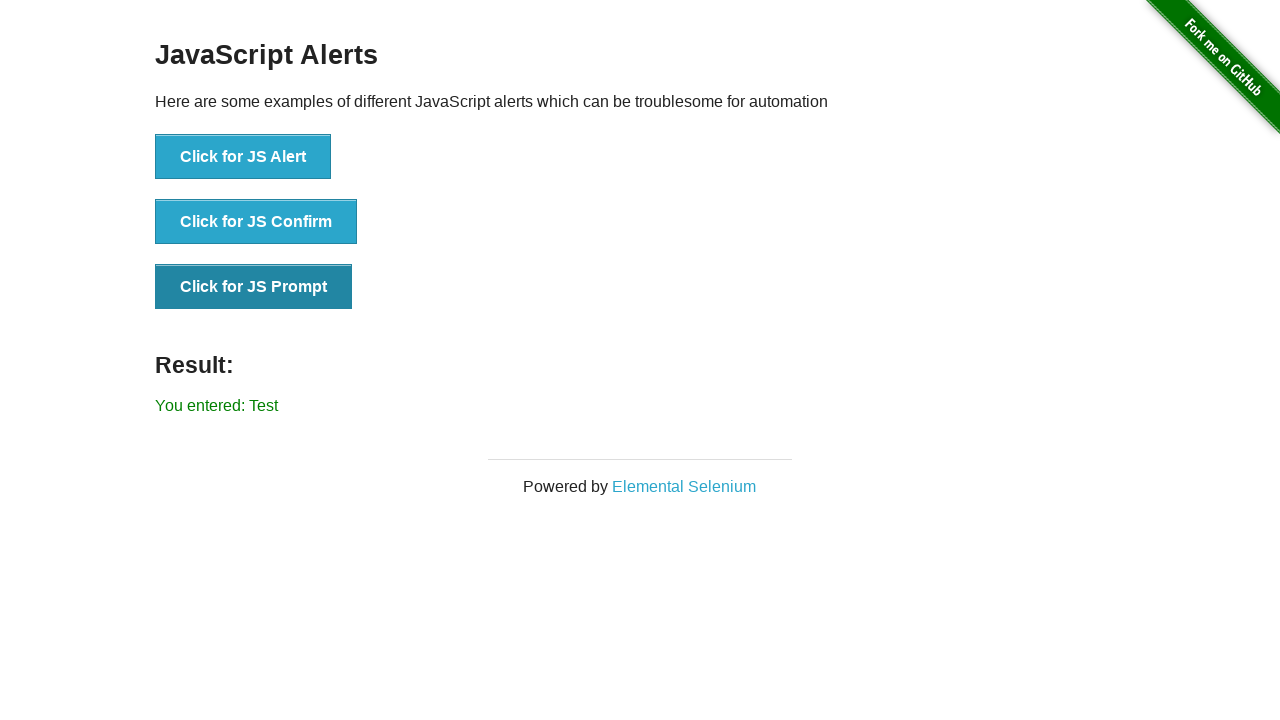

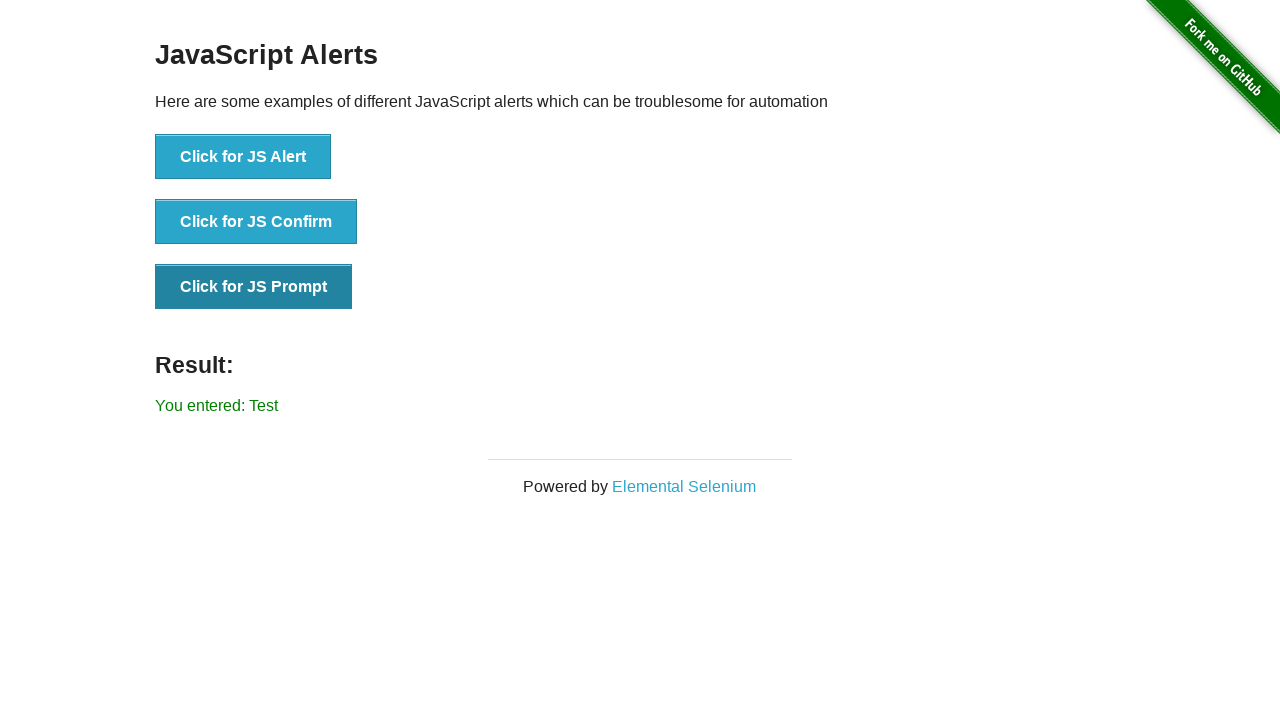